Tests browser window management by maximizing and then switching to fullscreen mode on the Flipkart homepage

Starting URL: https://www.flipkart.com/

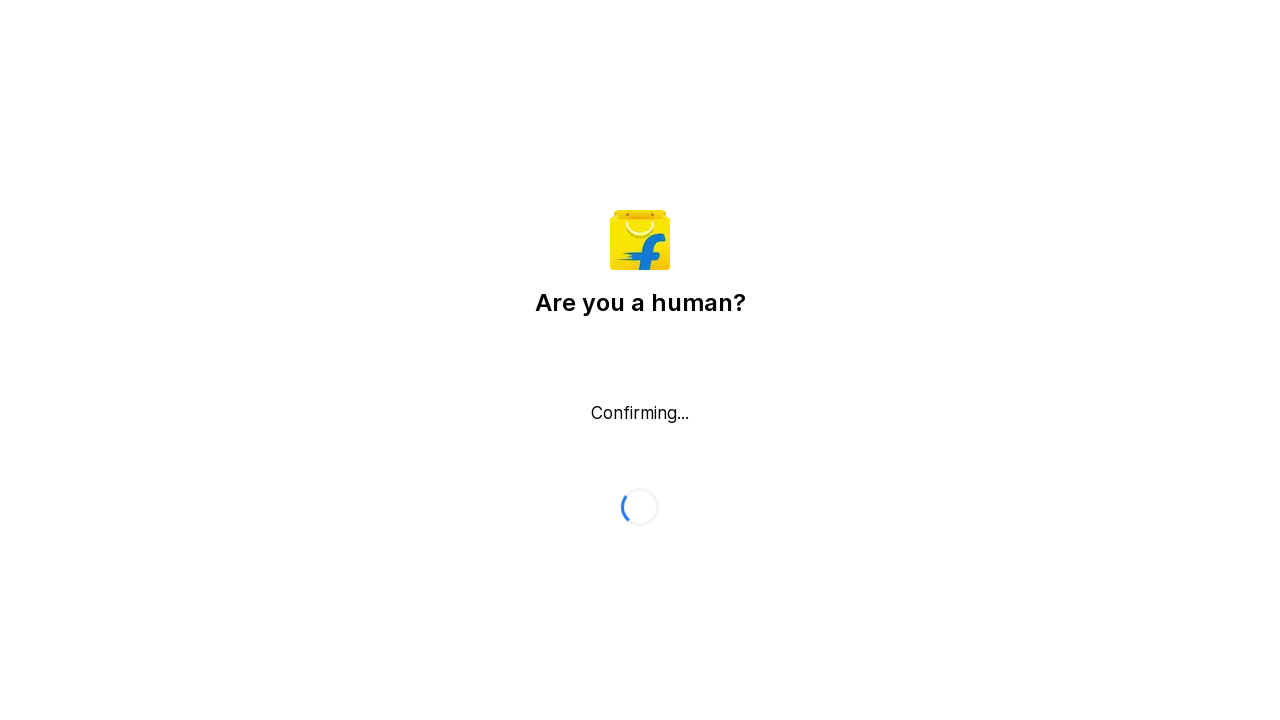

Set viewport to 1920x1080 to maximize browser window
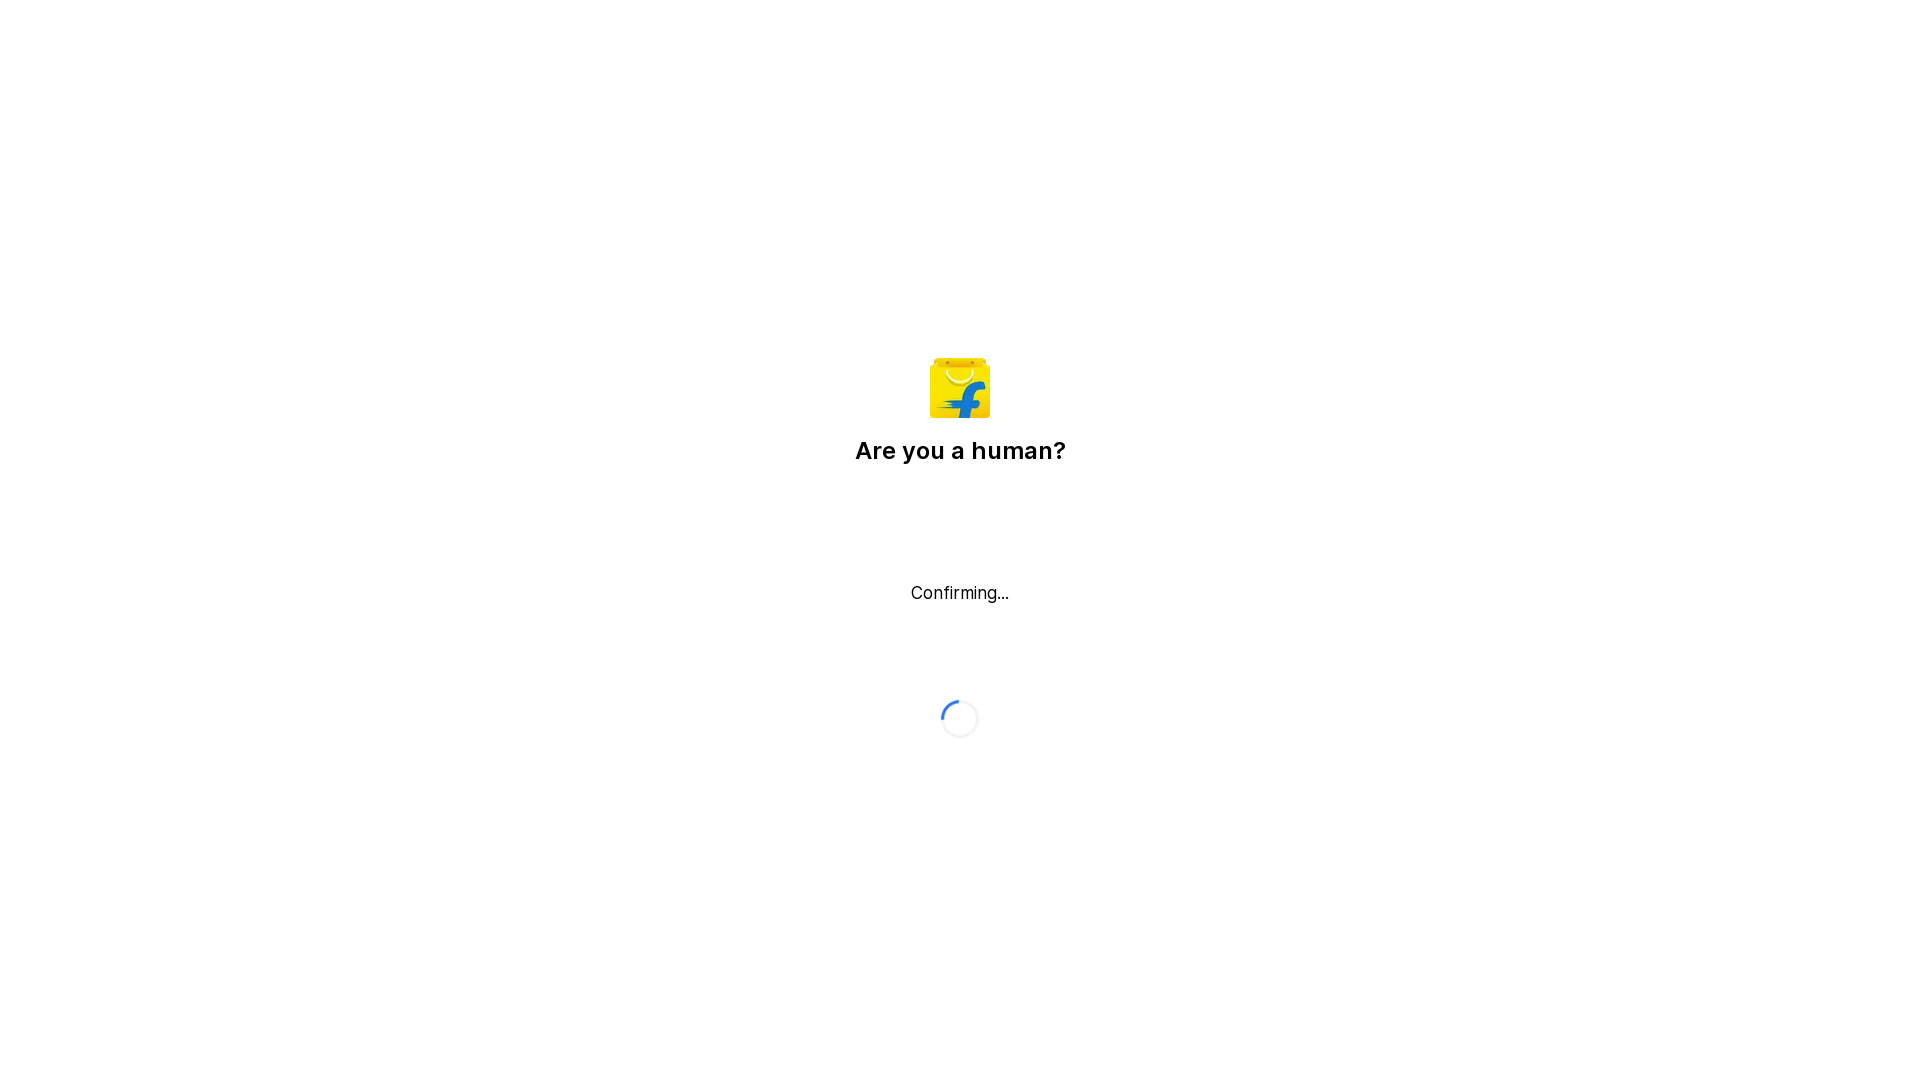

Set viewport to 1920x1080 to simulate fullscreen mode
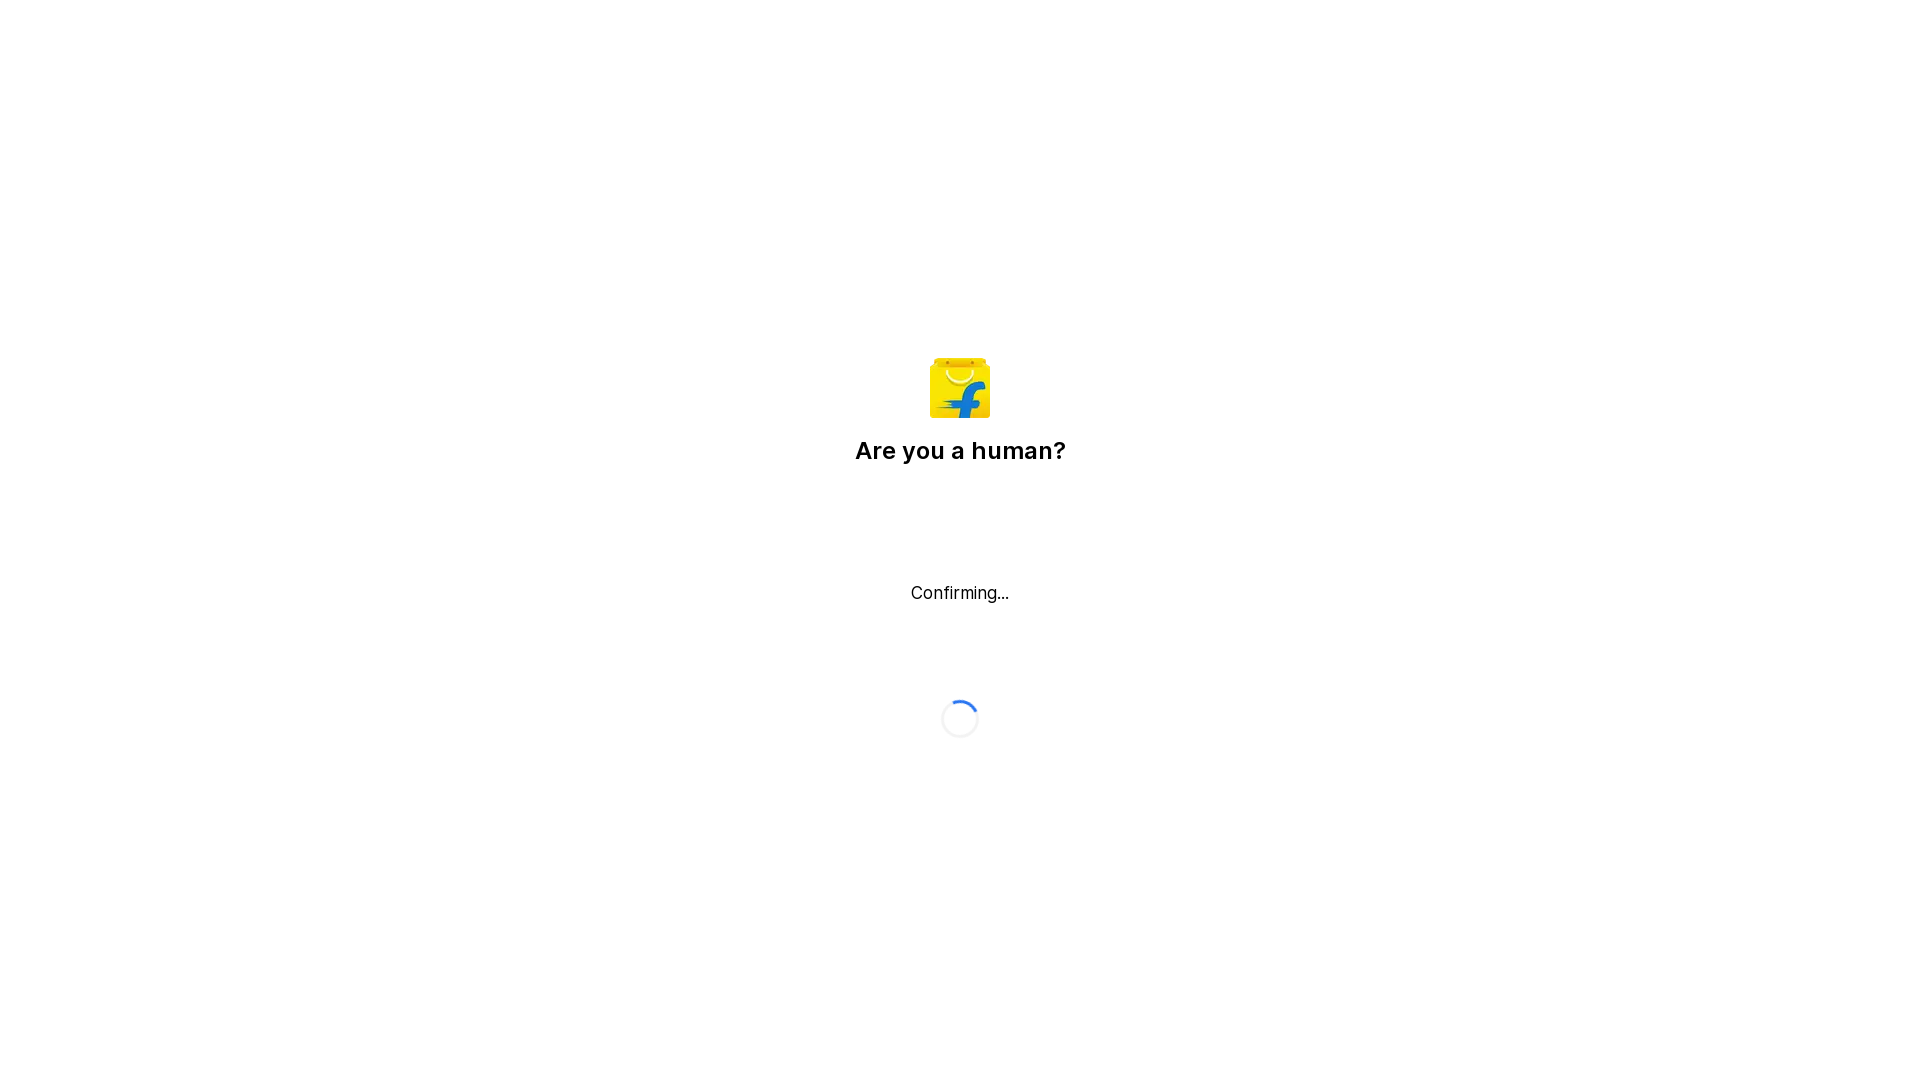

Waited 1000ms to observe the page in fullscreen
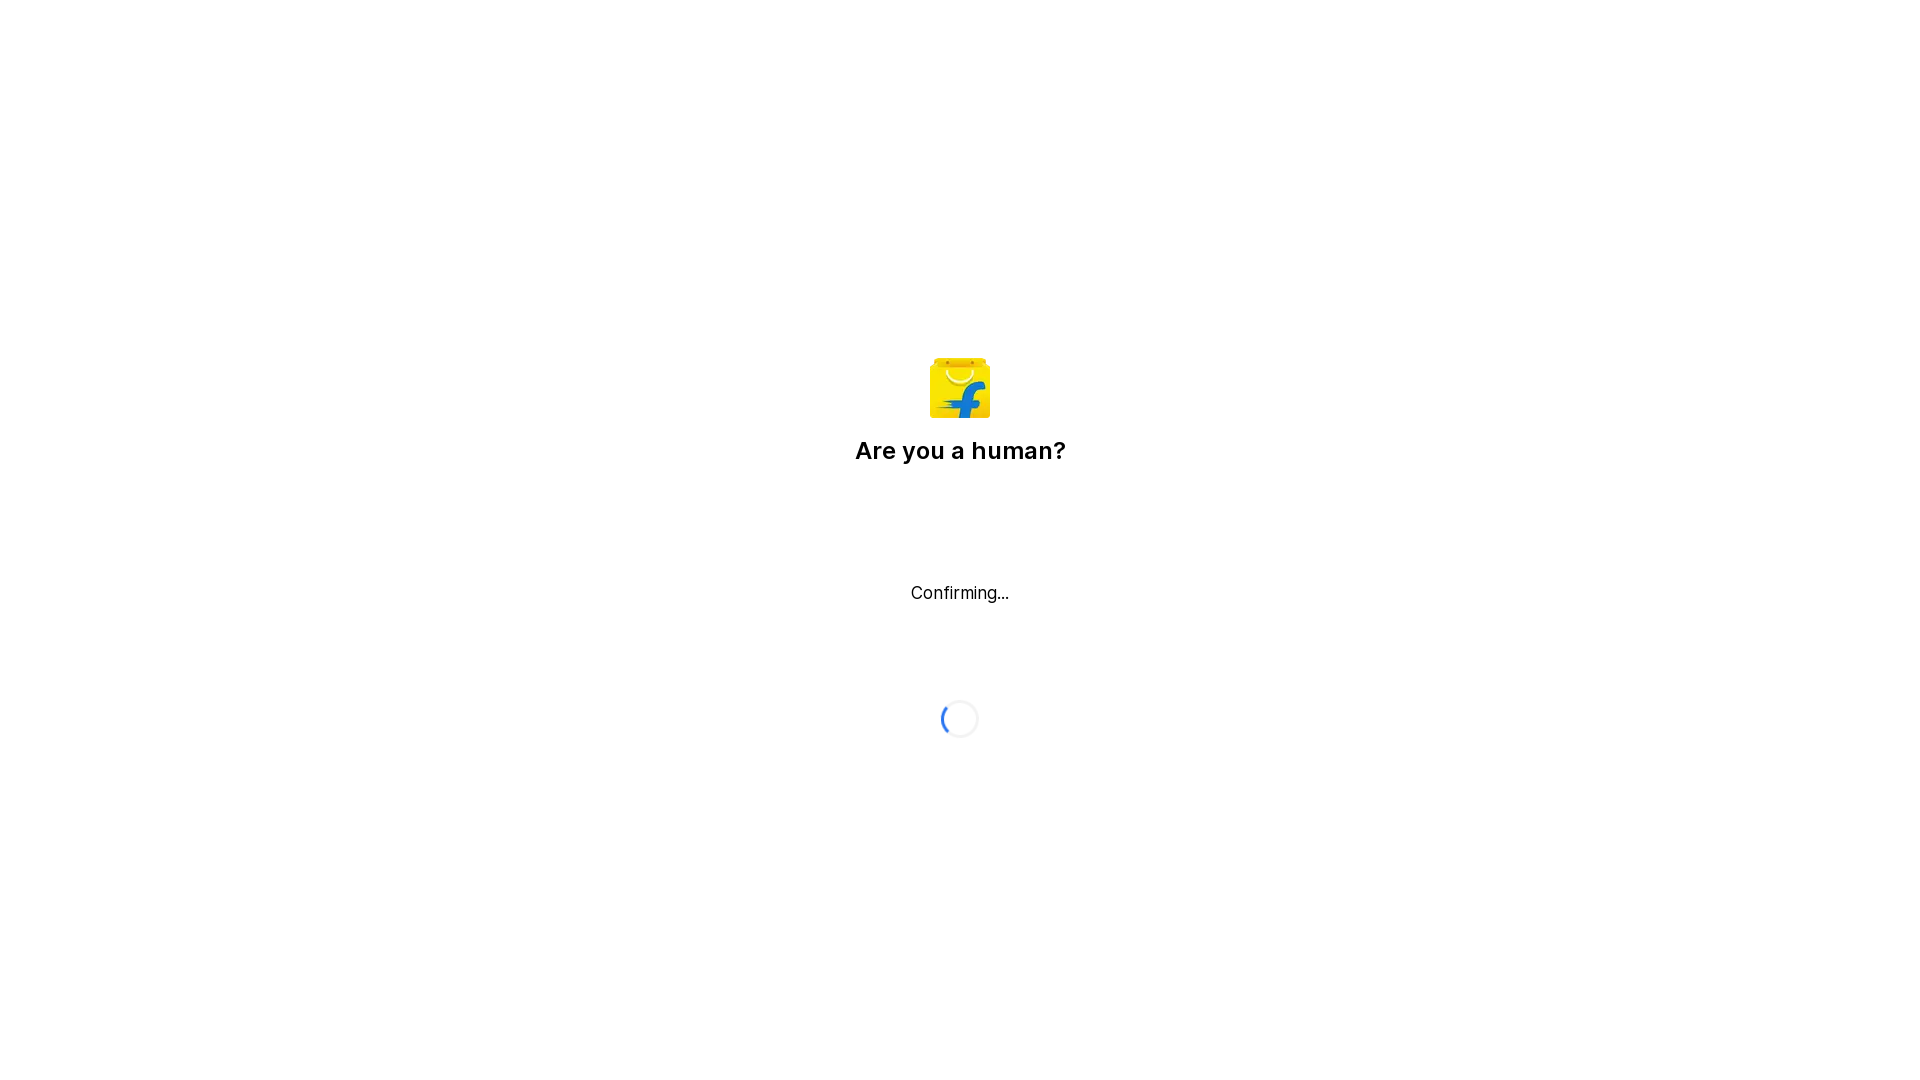

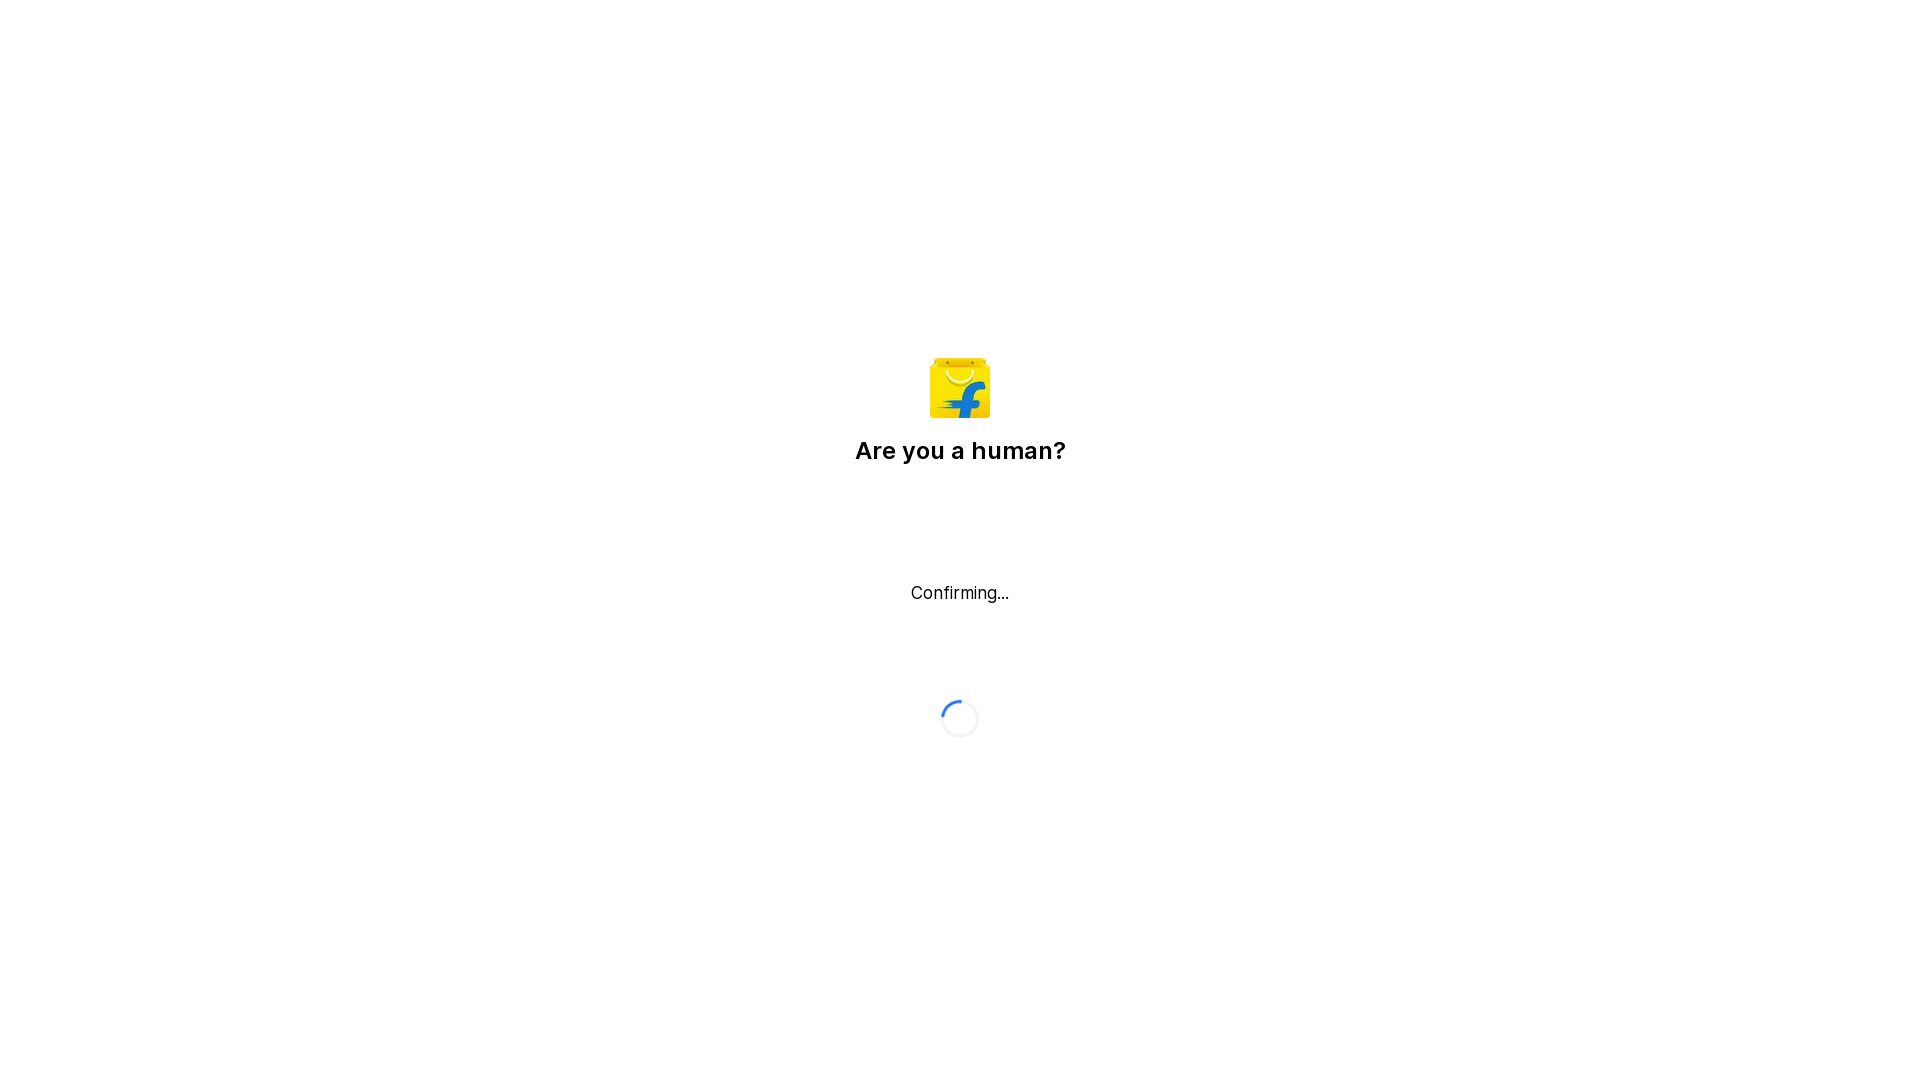